Navigates to ZeroBank login page and verifies the header text displays "Log in to ZeroBank"

Starting URL: http://zero.webappsecurity.com/login.html

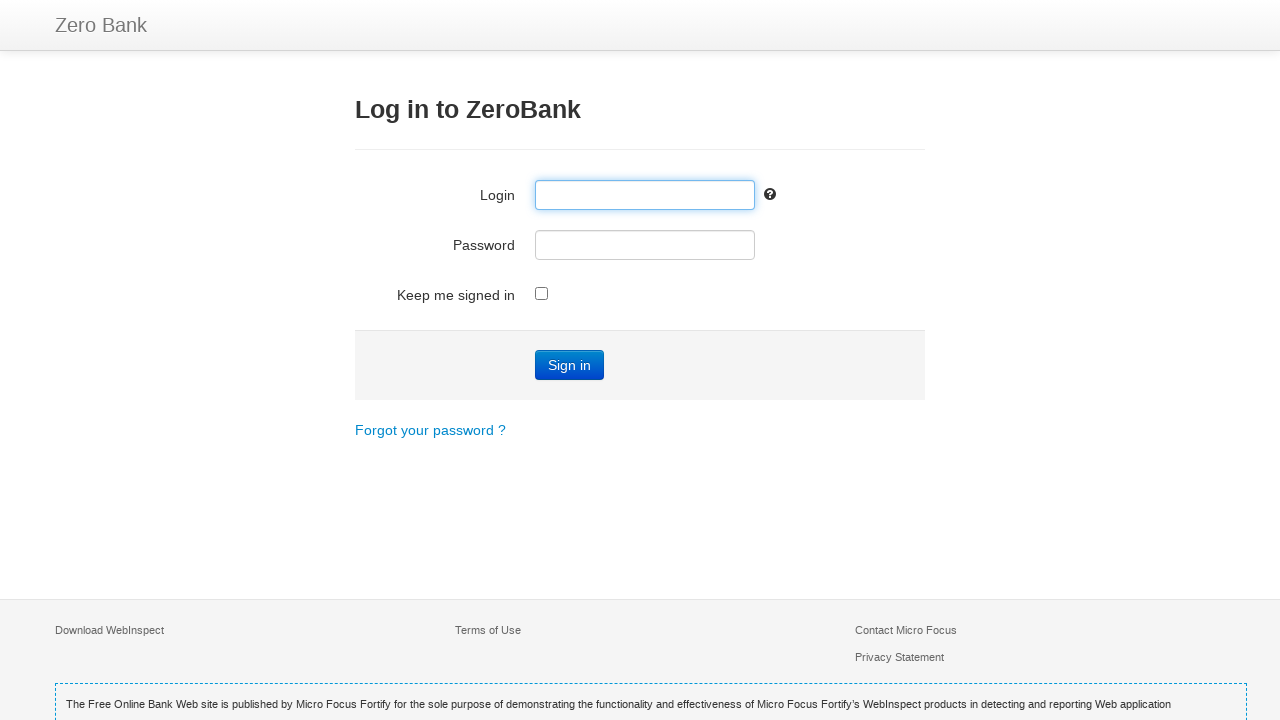

Navigated to ZeroBank login page
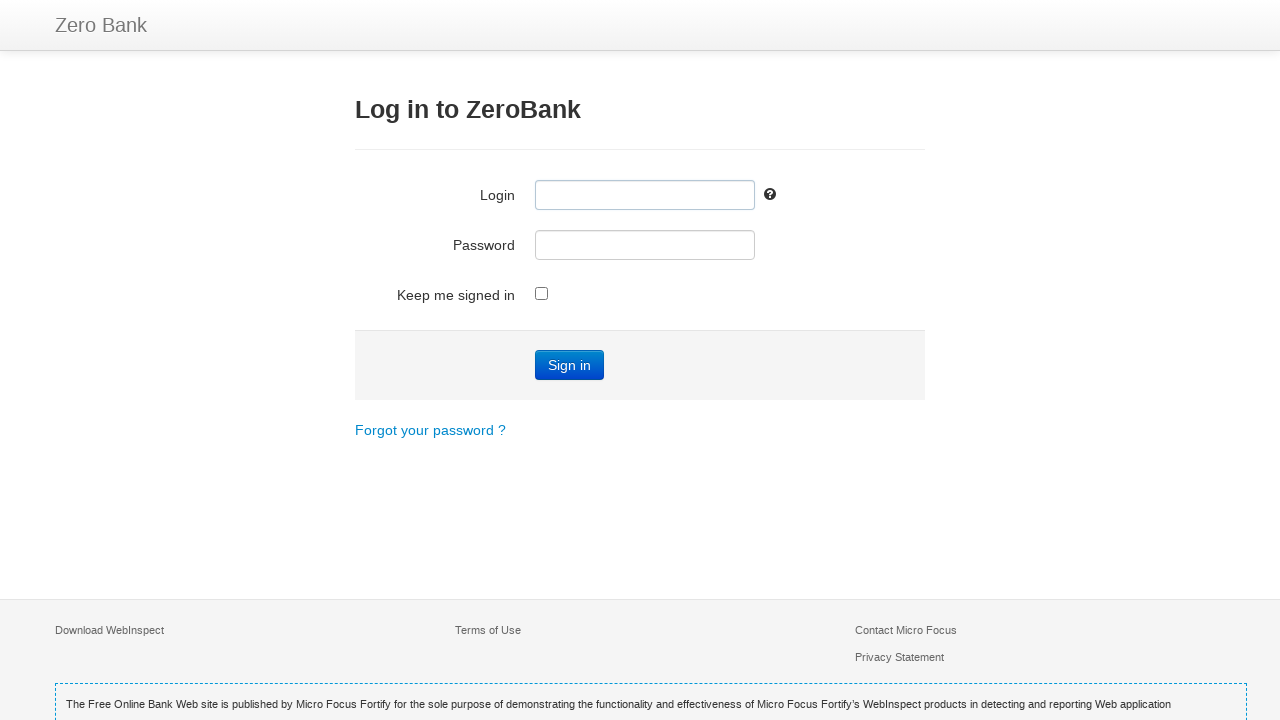

Located header element (h3)
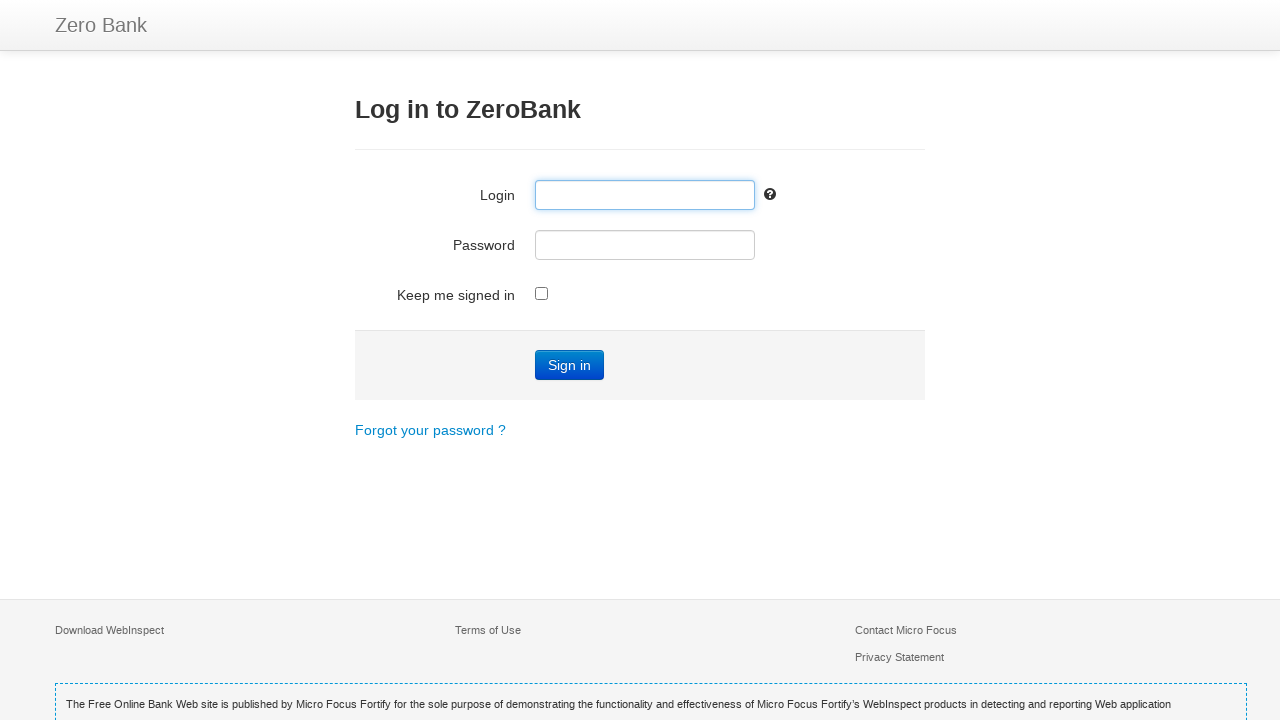

Retrieved header text: 'Log in to ZeroBank'
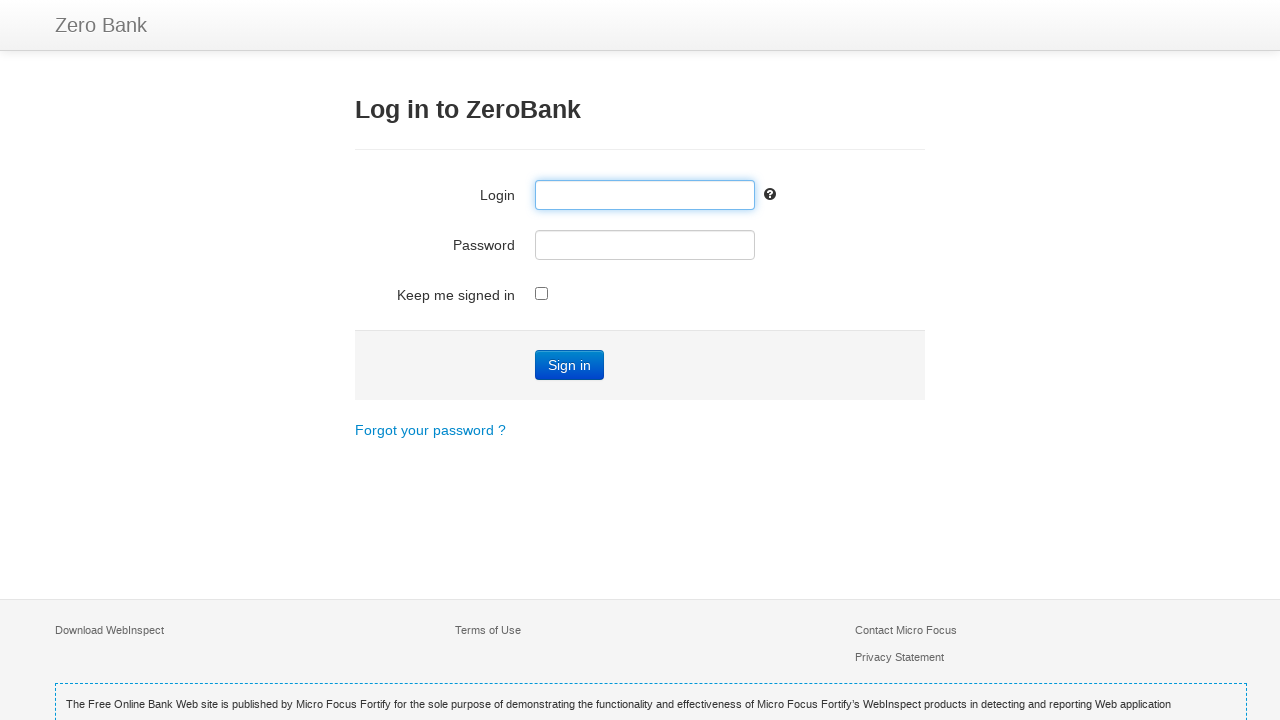

Verified header text matches expected value: 'Log in to ZeroBank'
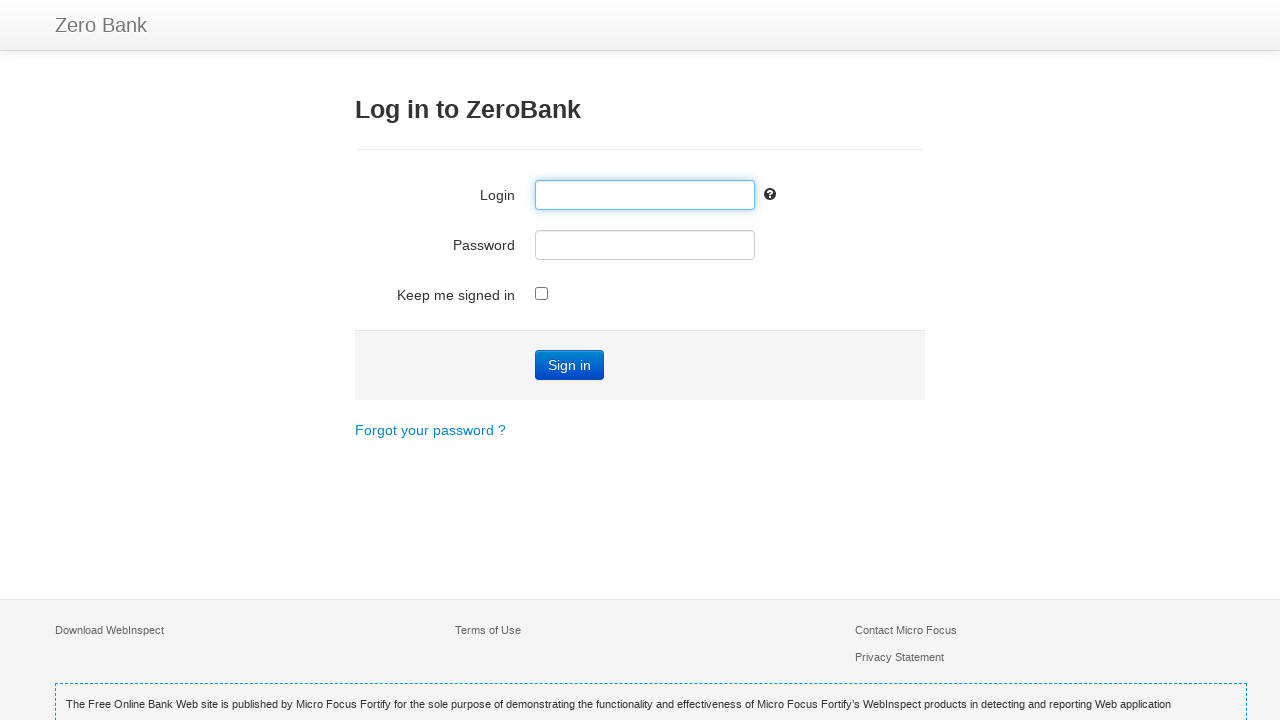

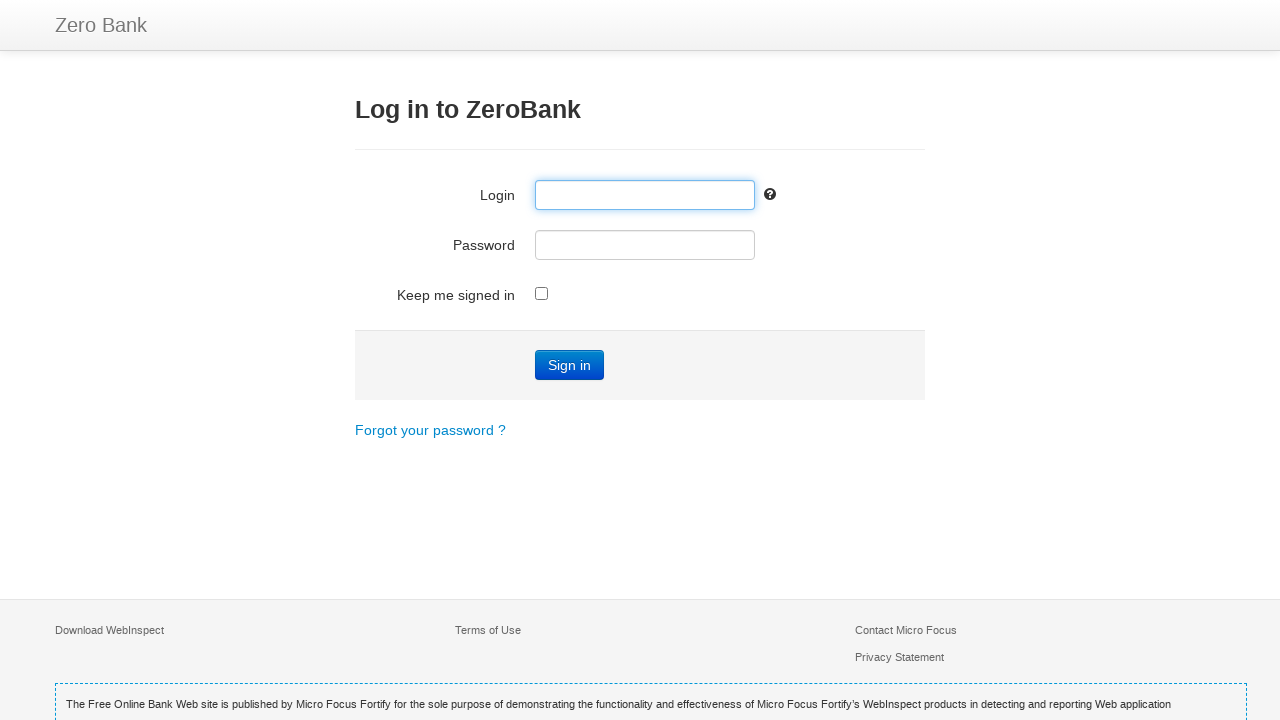